Tests mouse actions by navigating to an iframe page and clicking on the "Elemental Selenium" link. The test locates another element but the action appears incomplete.

Starting URL: https://the-internet.herokuapp.com/iframe

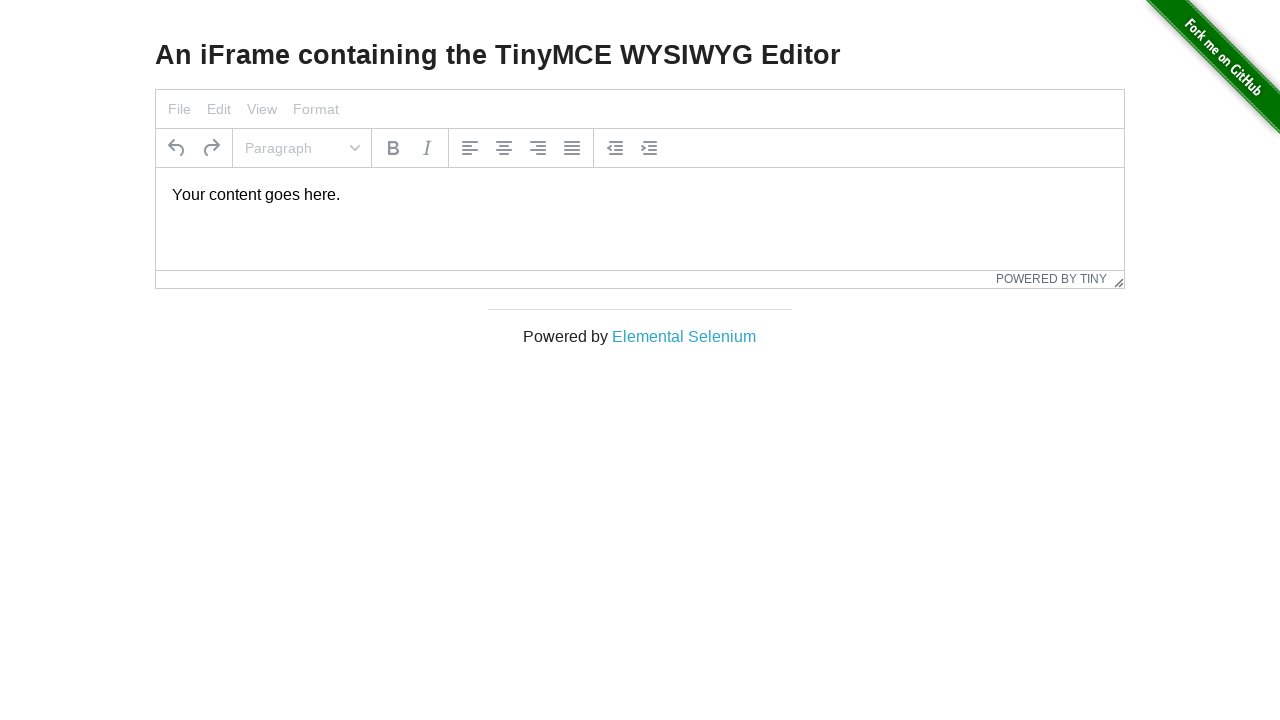

Navigated to iframe page at https://the-internet.herokuapp.com/iframe
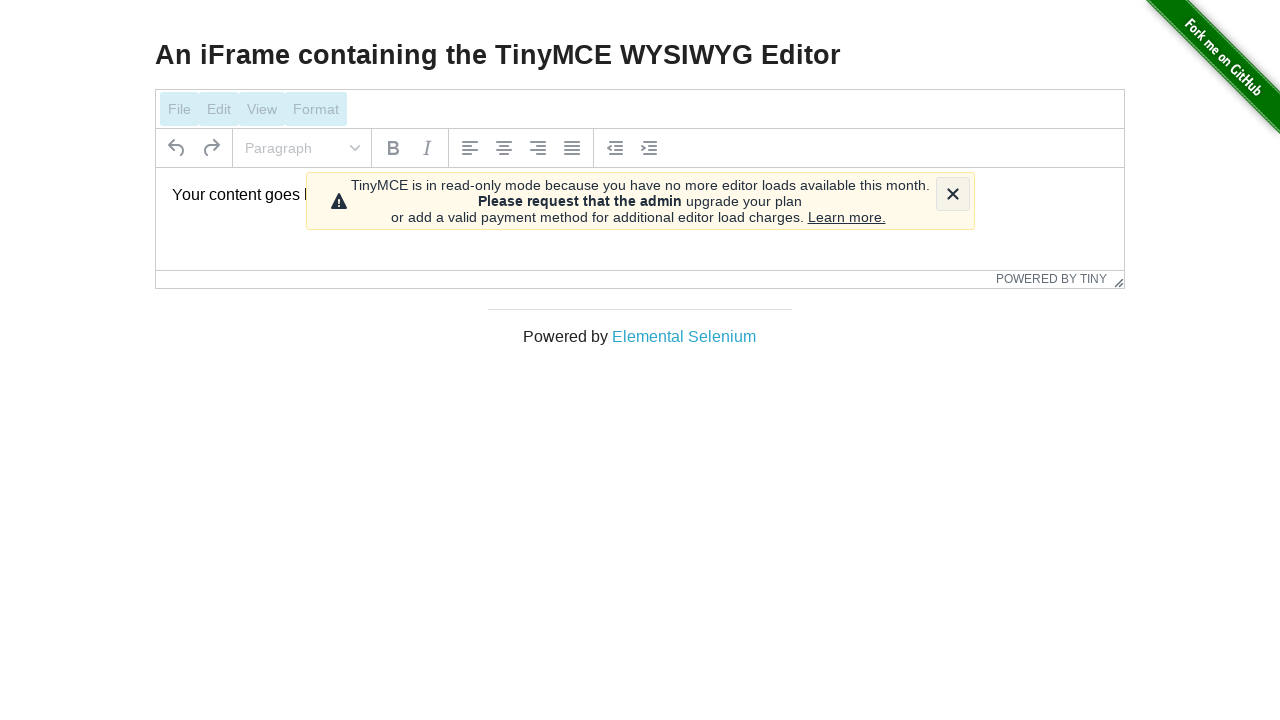

Clicked on 'Elemental Selenium' link at (684, 336) on xpath=//a[text()='Elemental Selenium']
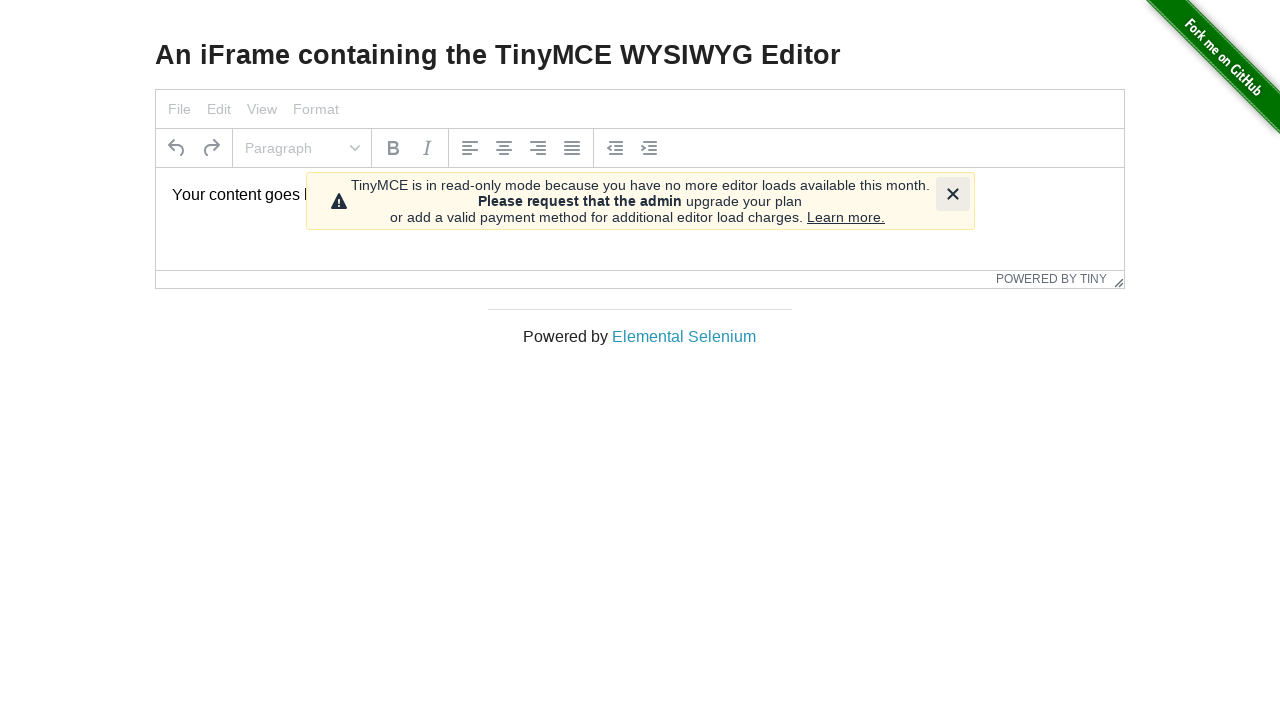

Waited for page to reach domcontentloaded state
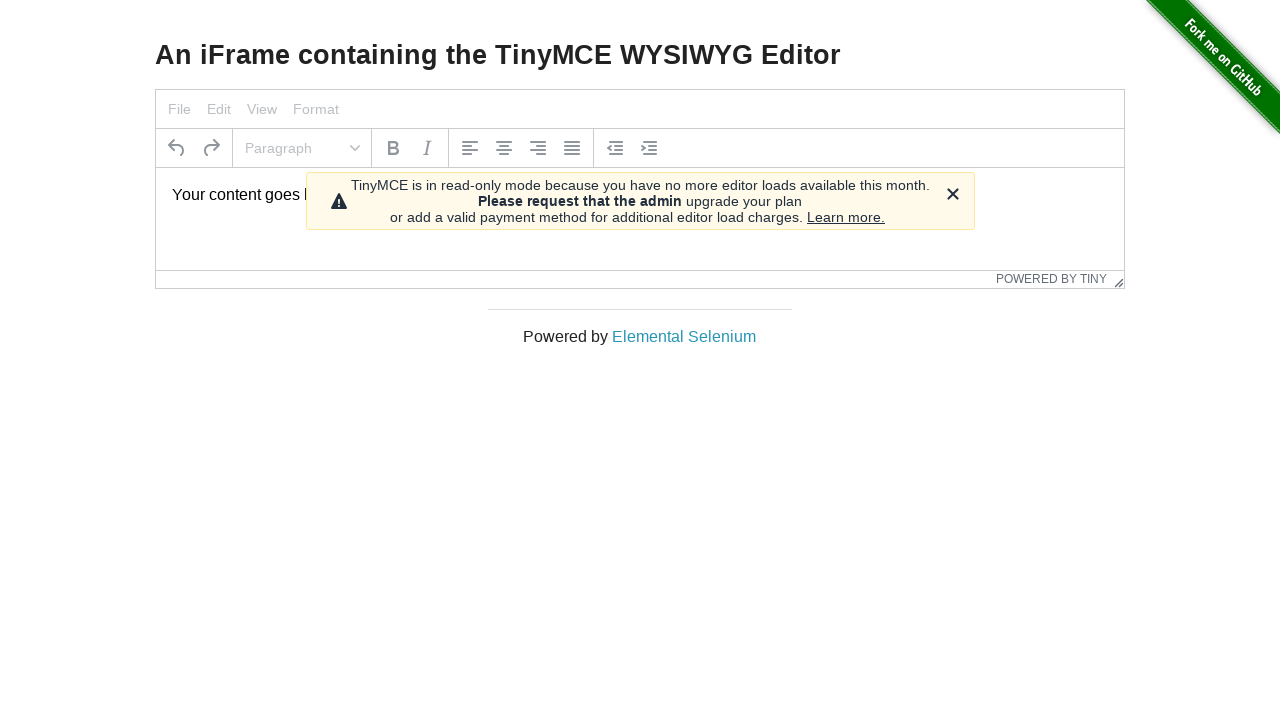

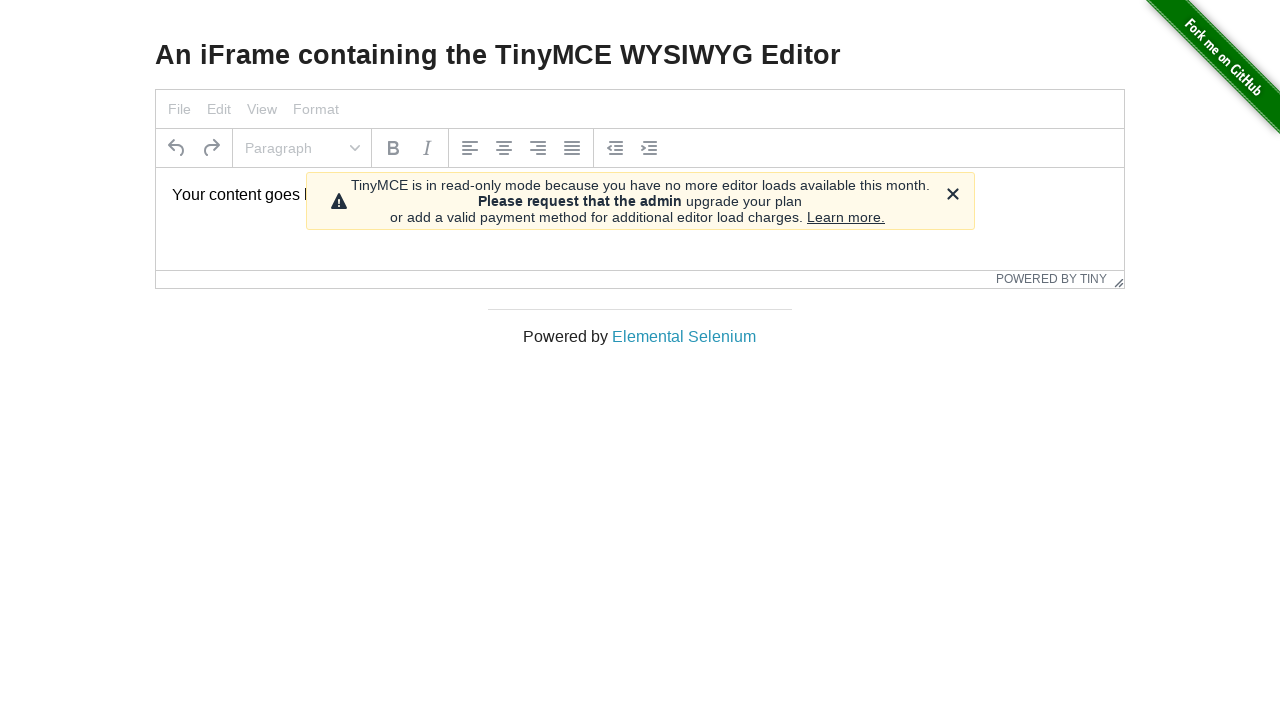